Tests file download functionality with specific download directory configuration by clicking the download button on the grid page

Starting URL: https://leafground.com/grid.xhtml

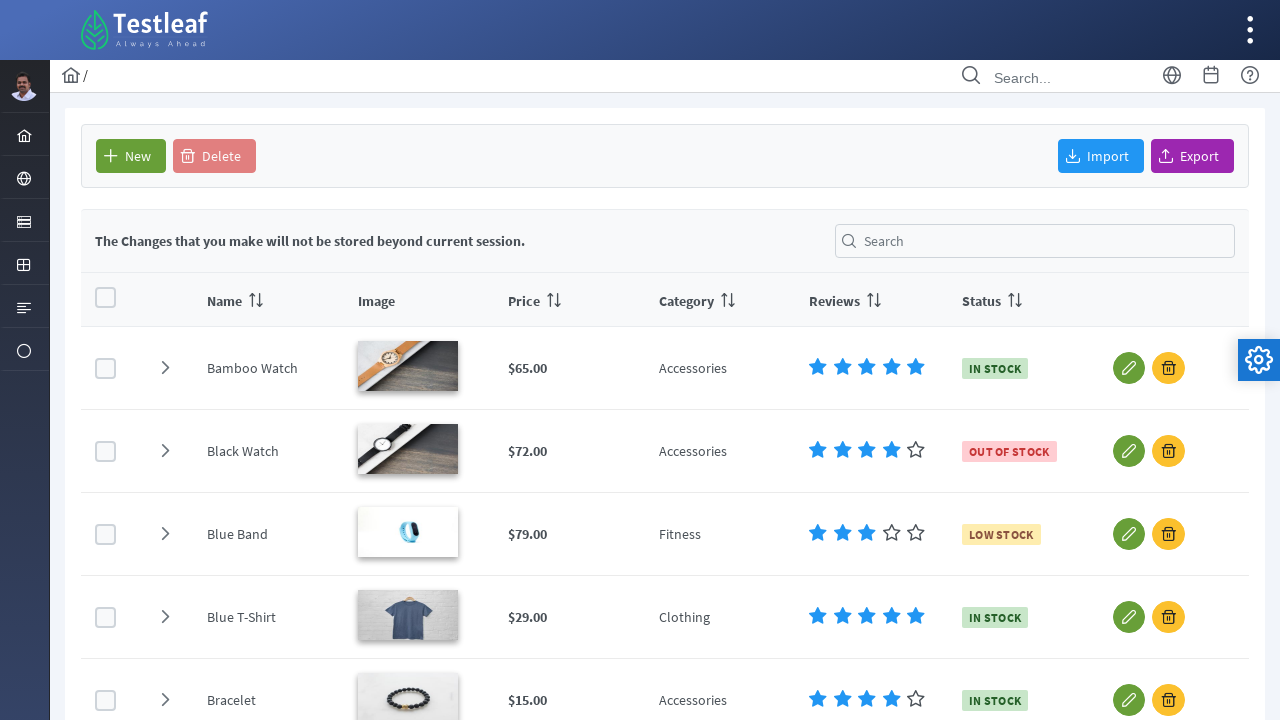

Clicked the download button on the grid page at (1192, 156) on #form\:j_idt93
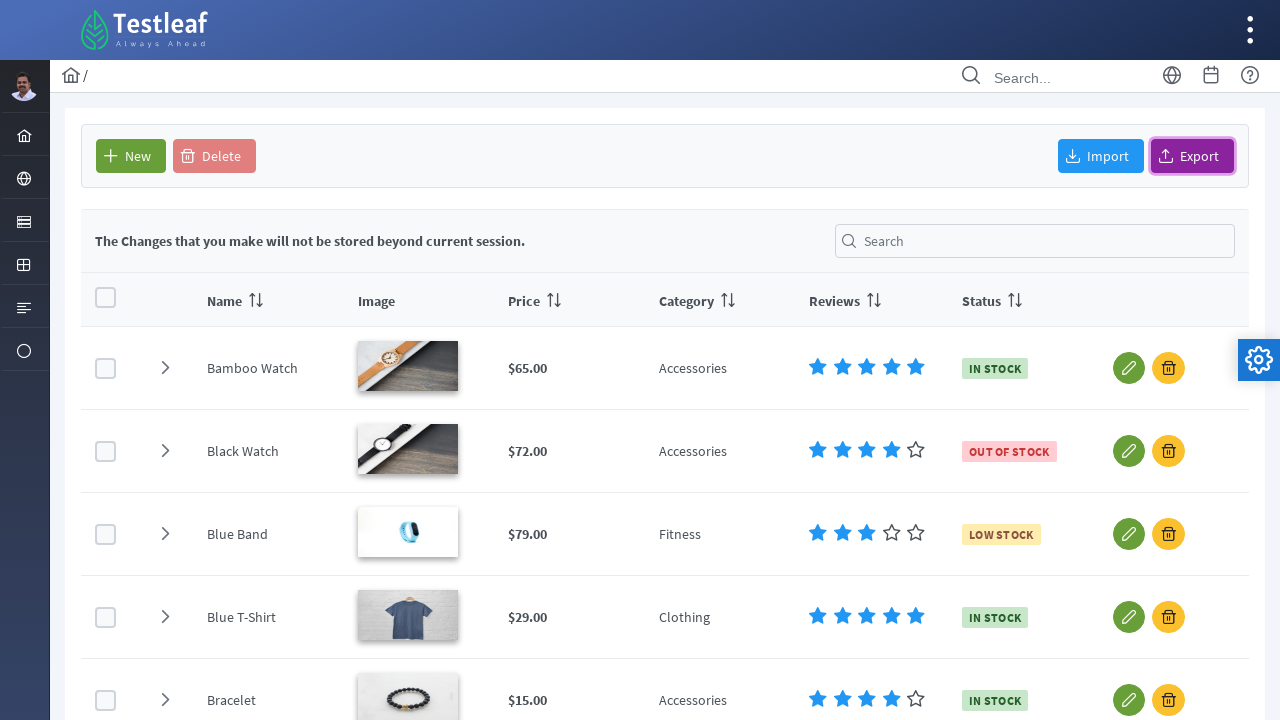

Waited 1000ms for download to initiate
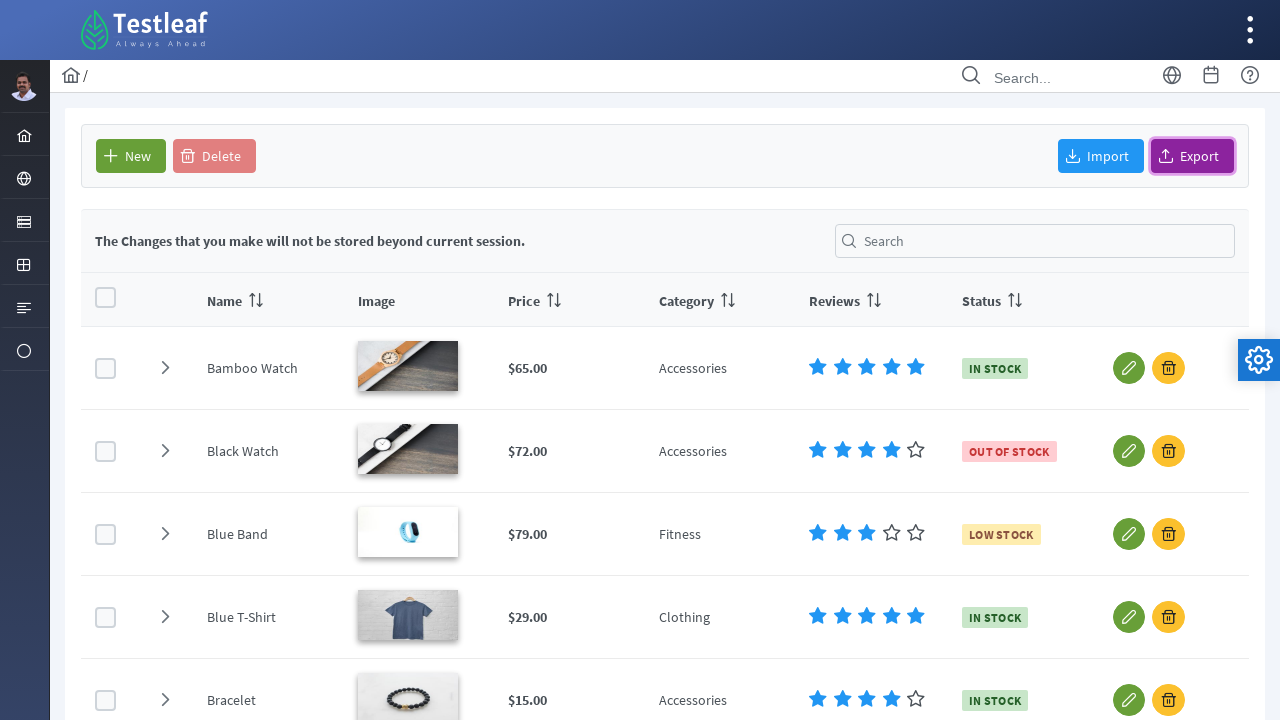

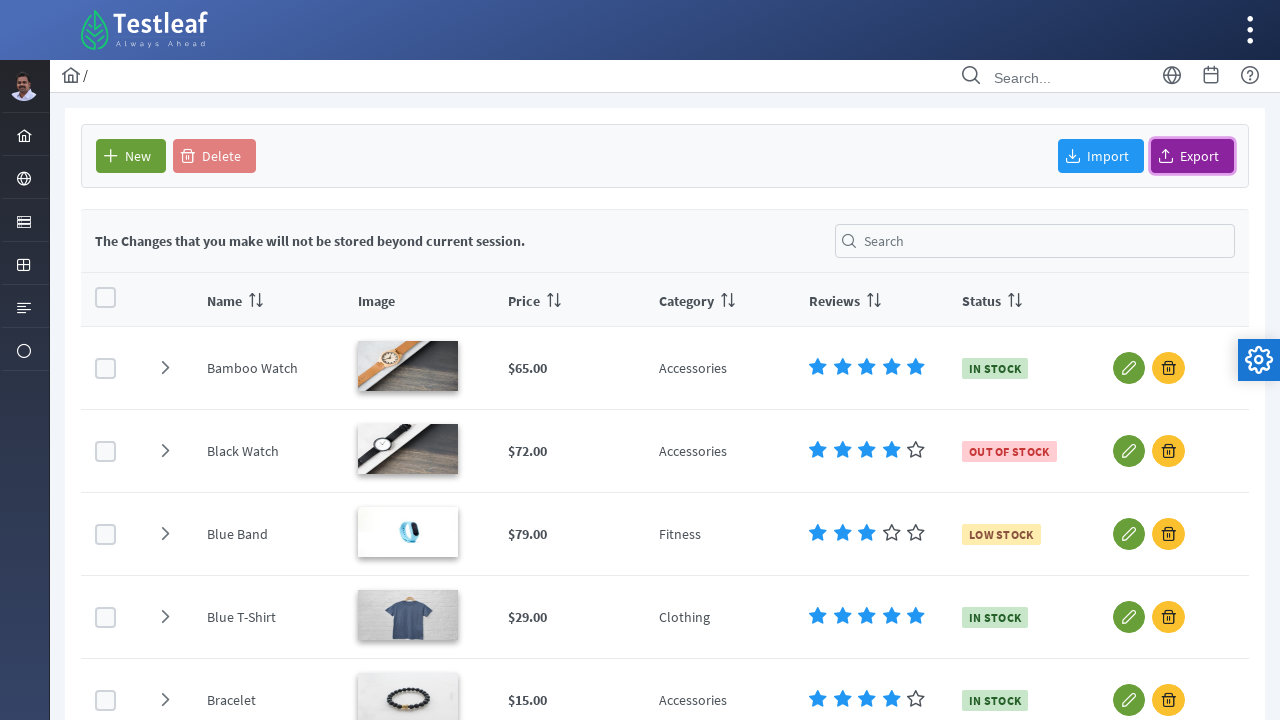